Tests a form with dynamic attributes by filling in full name, email, event date, and details fields using XPath selectors that handle dynamic IDs, then submits the form and verifies the success message appears.

Starting URL: https://training-support.net/webelements/dynamic-attributes

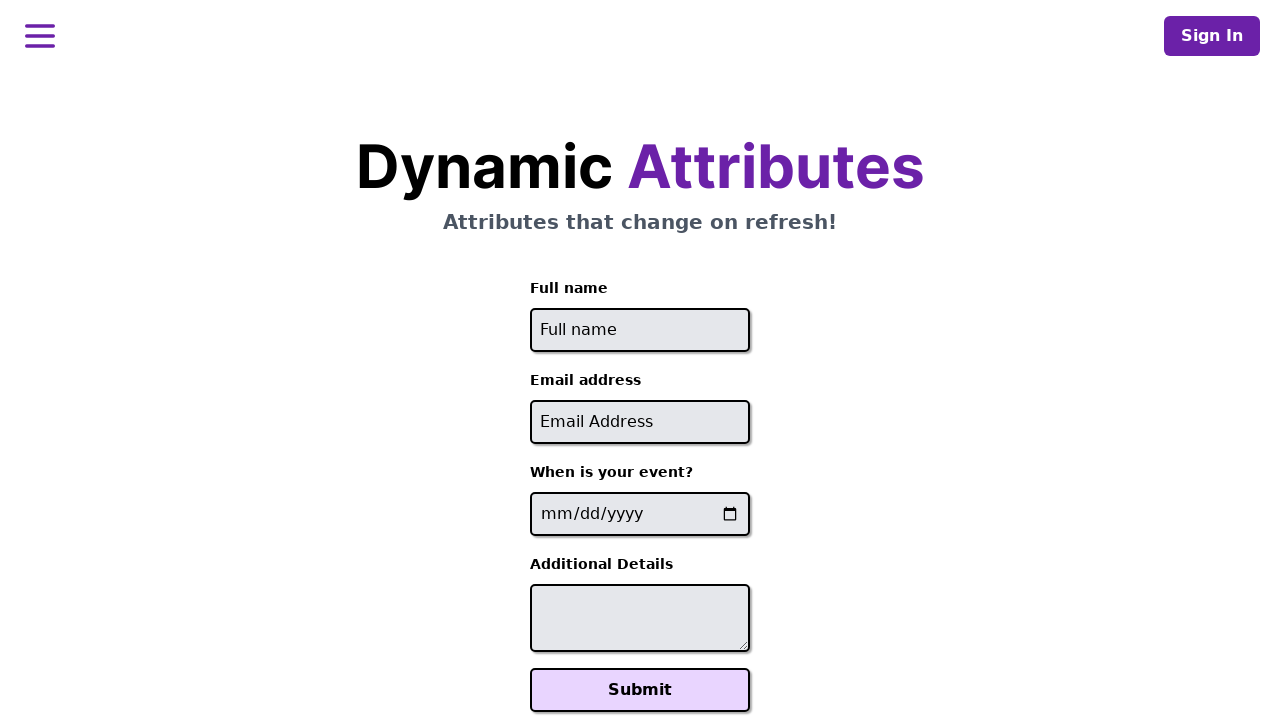

Filled full name field with 'Raiden Shogun' on //input[starts-with(@id, 'full-name')]
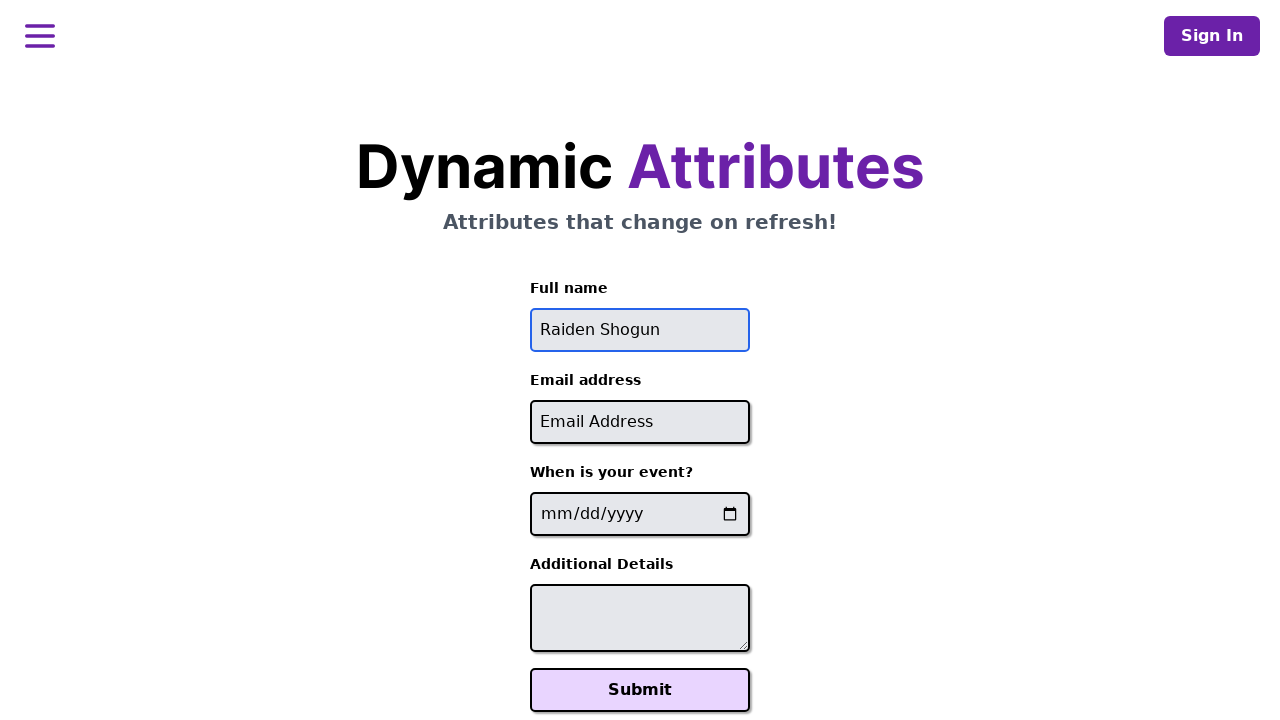

Filled email field with 'raiden@electromail.com' on //input[contains(@id, '-email')]
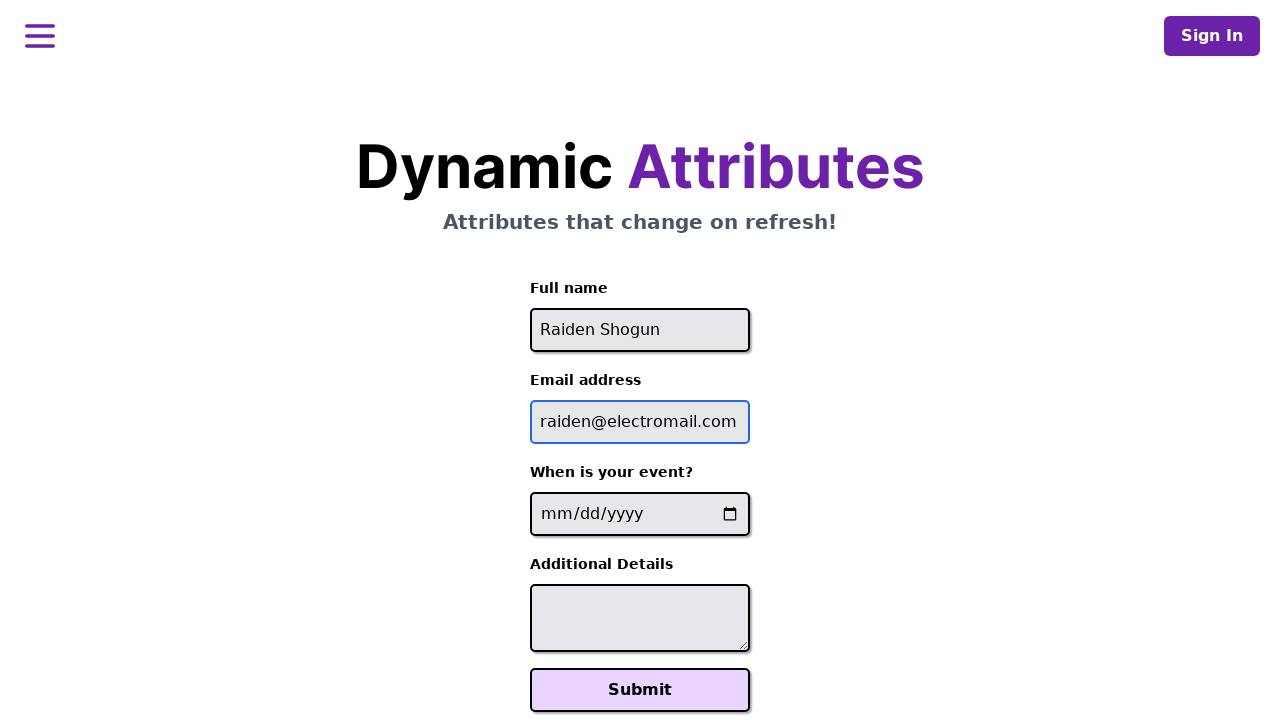

Filled event date field with '2025-06-26' on //input[contains(@name, '-event-date-')]
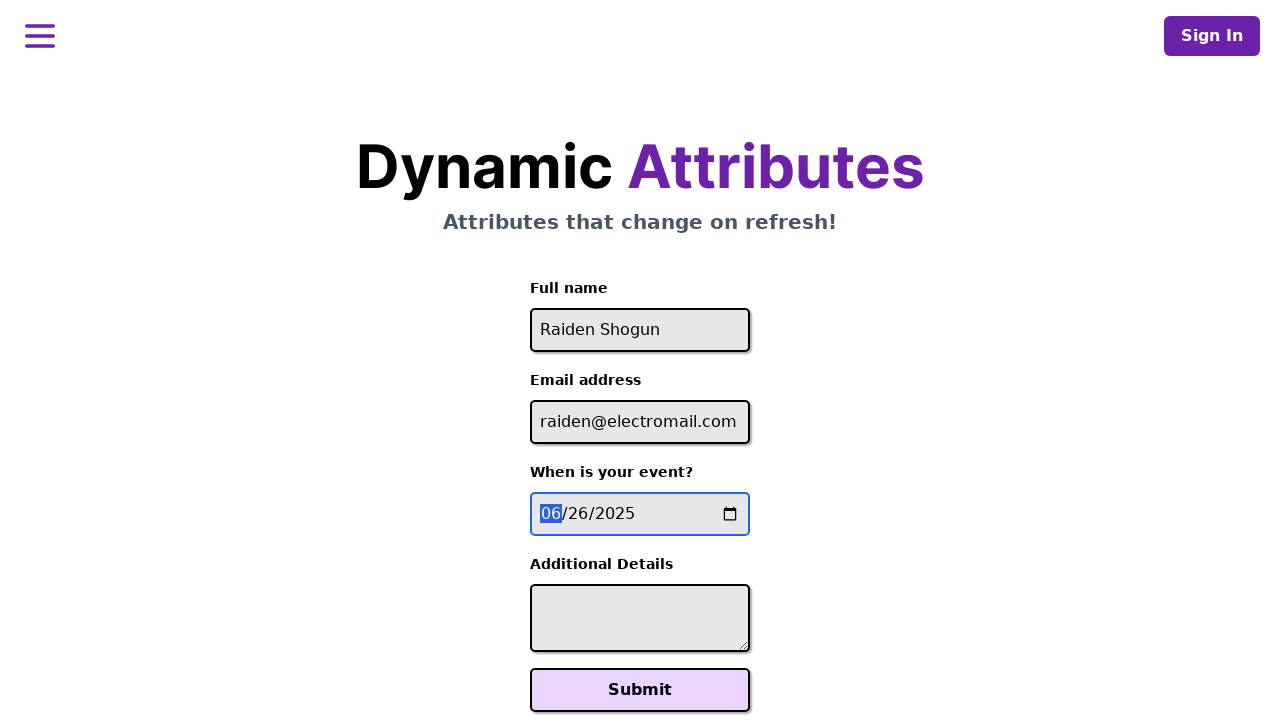

Filled details textarea with 'It will be electric!' on //textarea[contains(@id, '-additional-details-')]
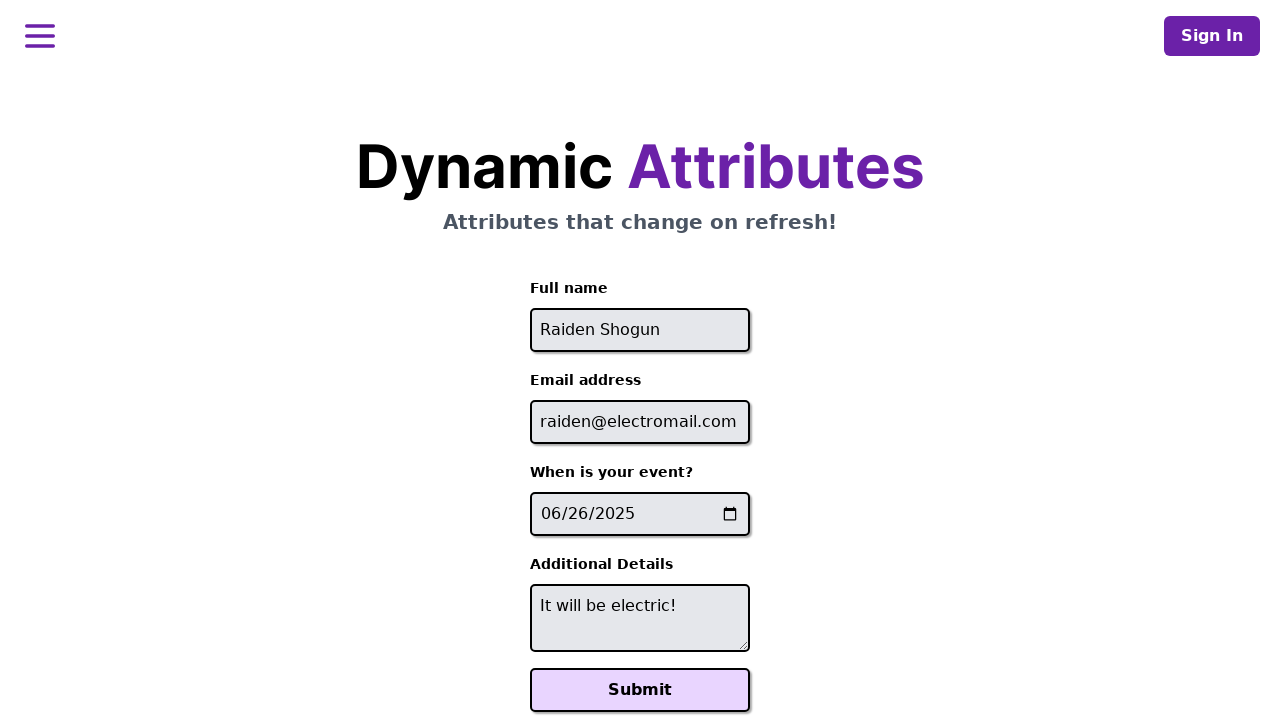

Clicked Submit button to submit the form at (640, 690) on xpath=//button[text()='Submit']
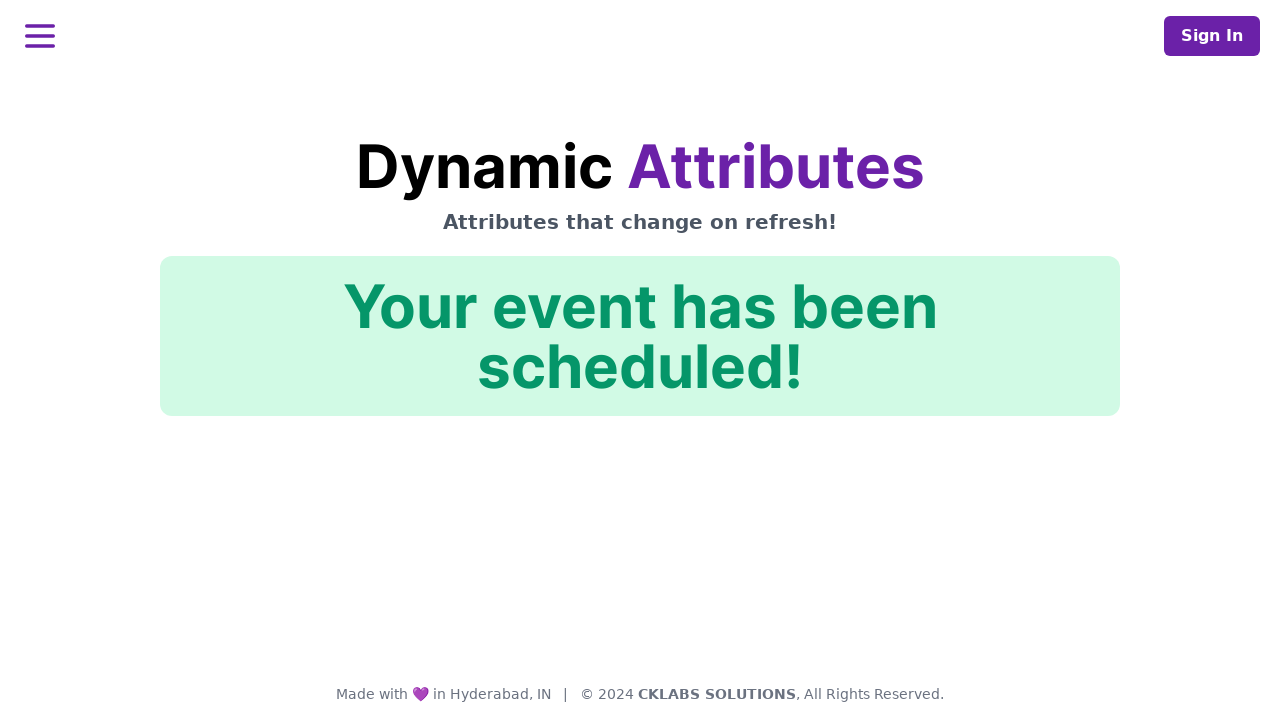

Success message appeared with ID 'action-confirmation'
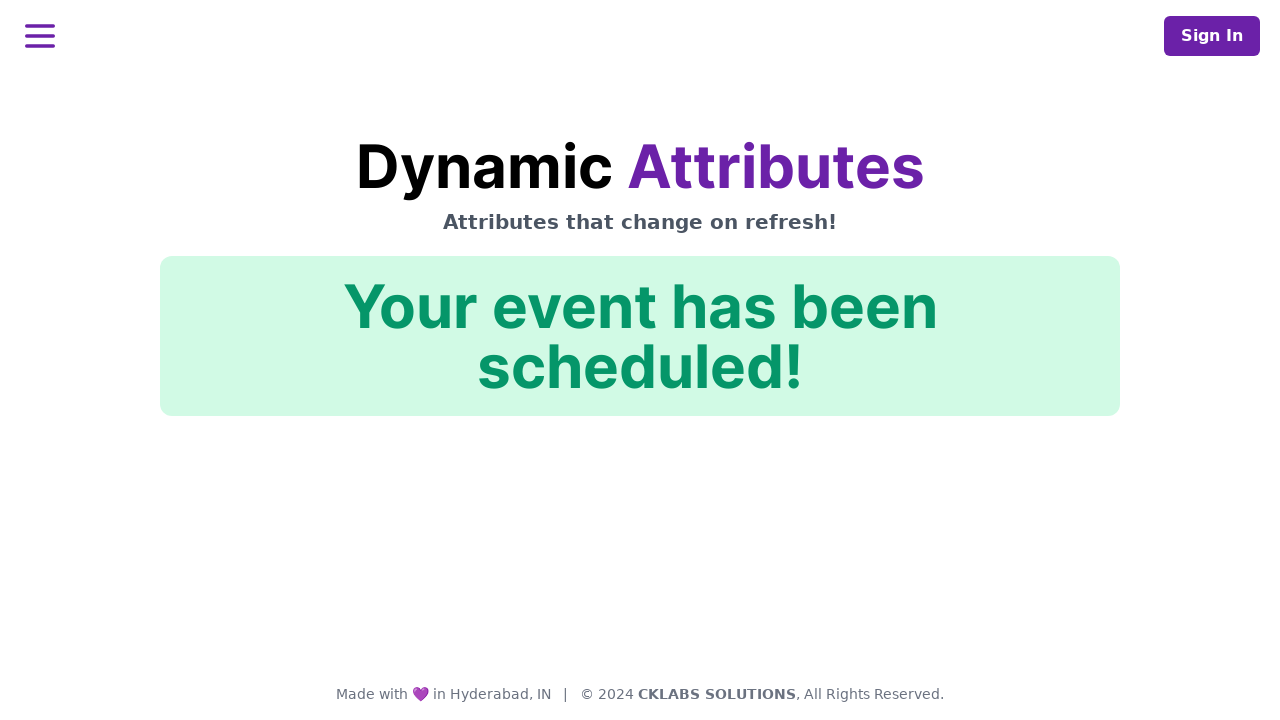

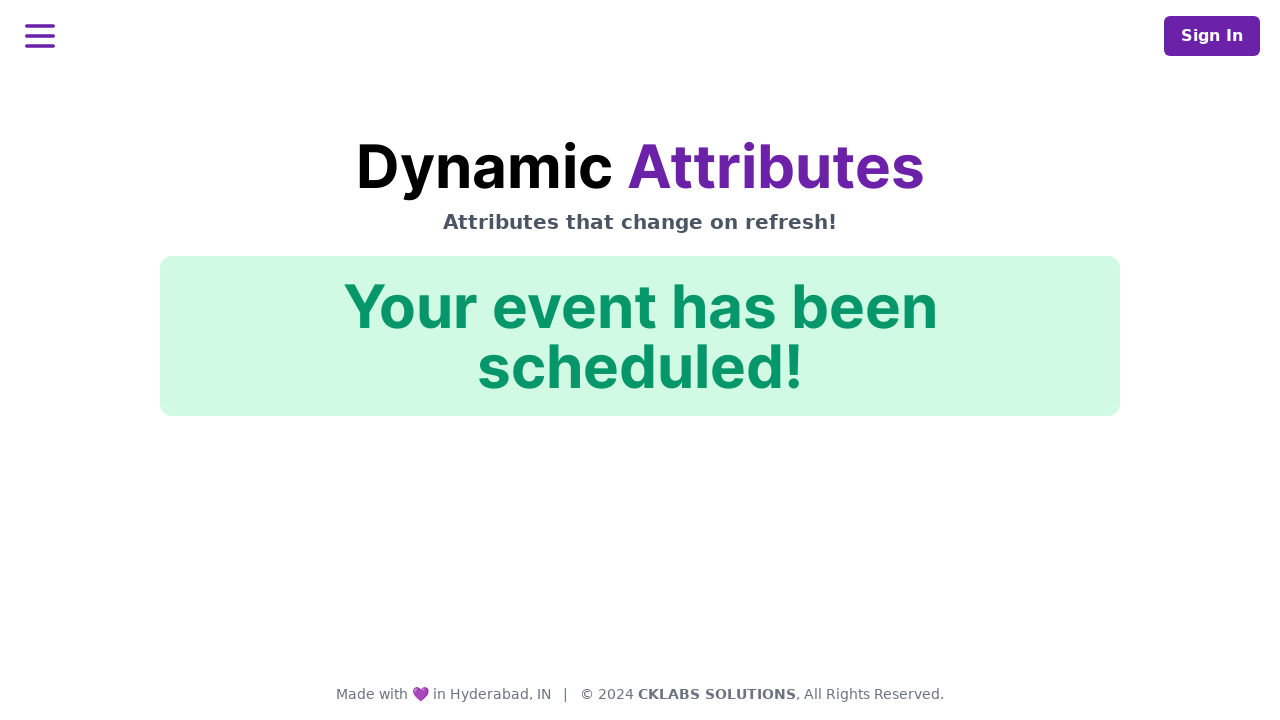